Performs a search on YouTube for testing automation content in Georgian language

Starting URL: https://www.youtube.com/

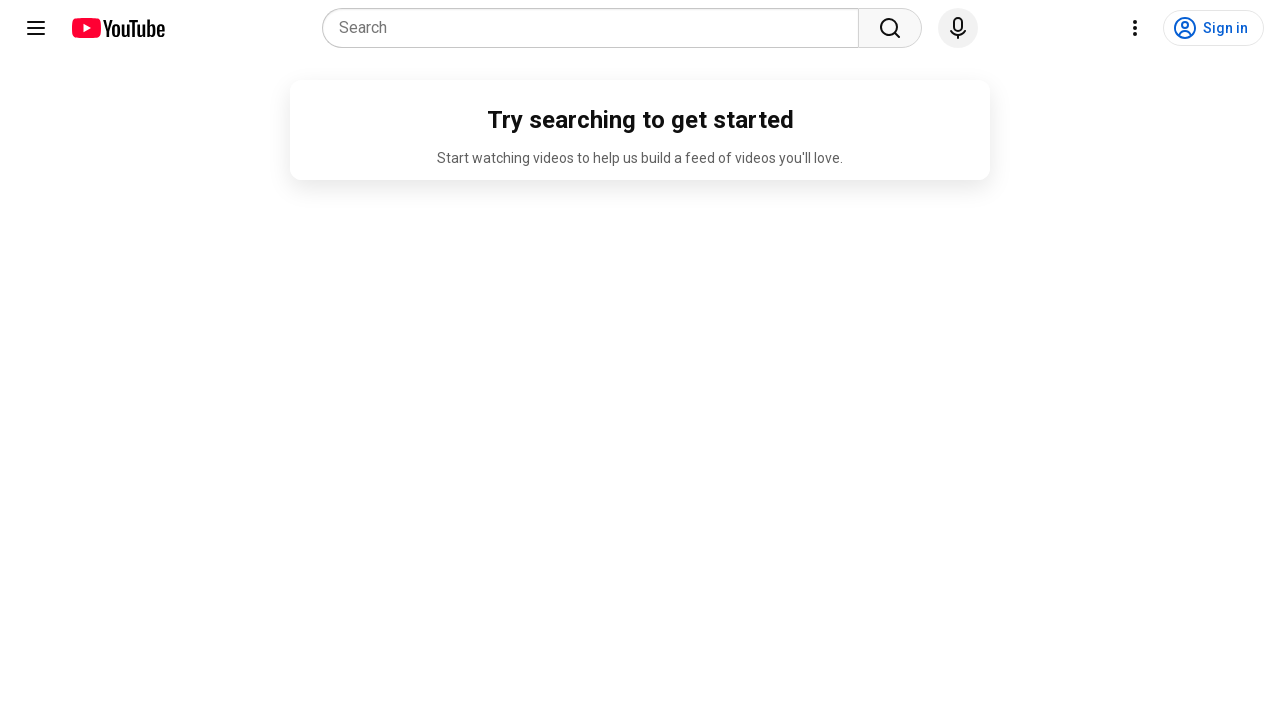

Filled YouTube search field with Georgian text 'ტესტირების ავტომატიზაცია' (testing automation) on input[name='search_query']
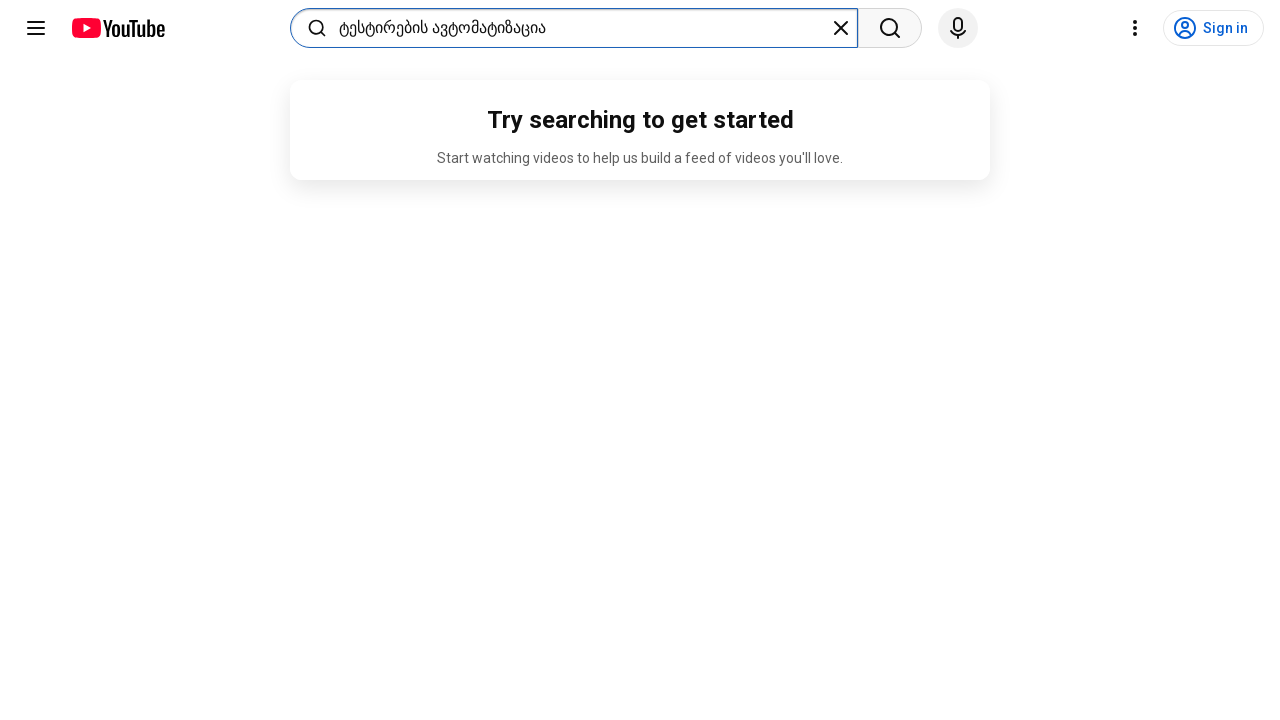

Pressed Enter to submit search query for testing automation content in Georgian on input[name='search_query']
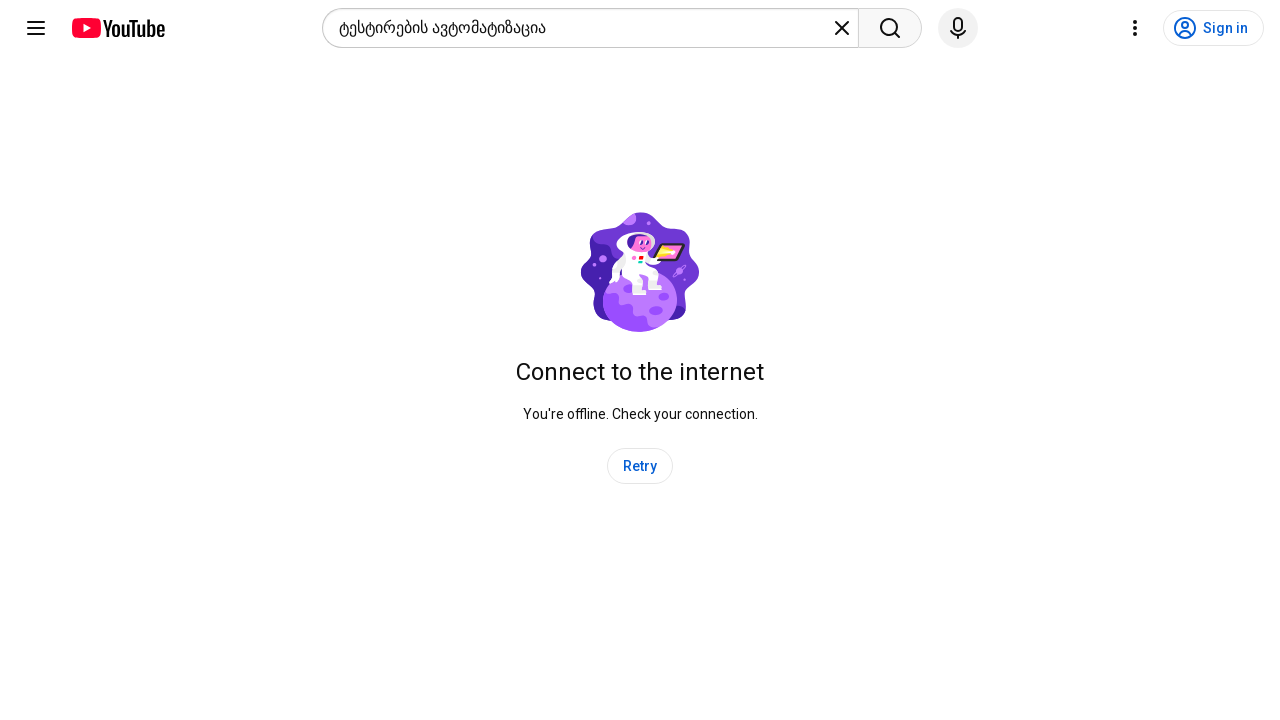

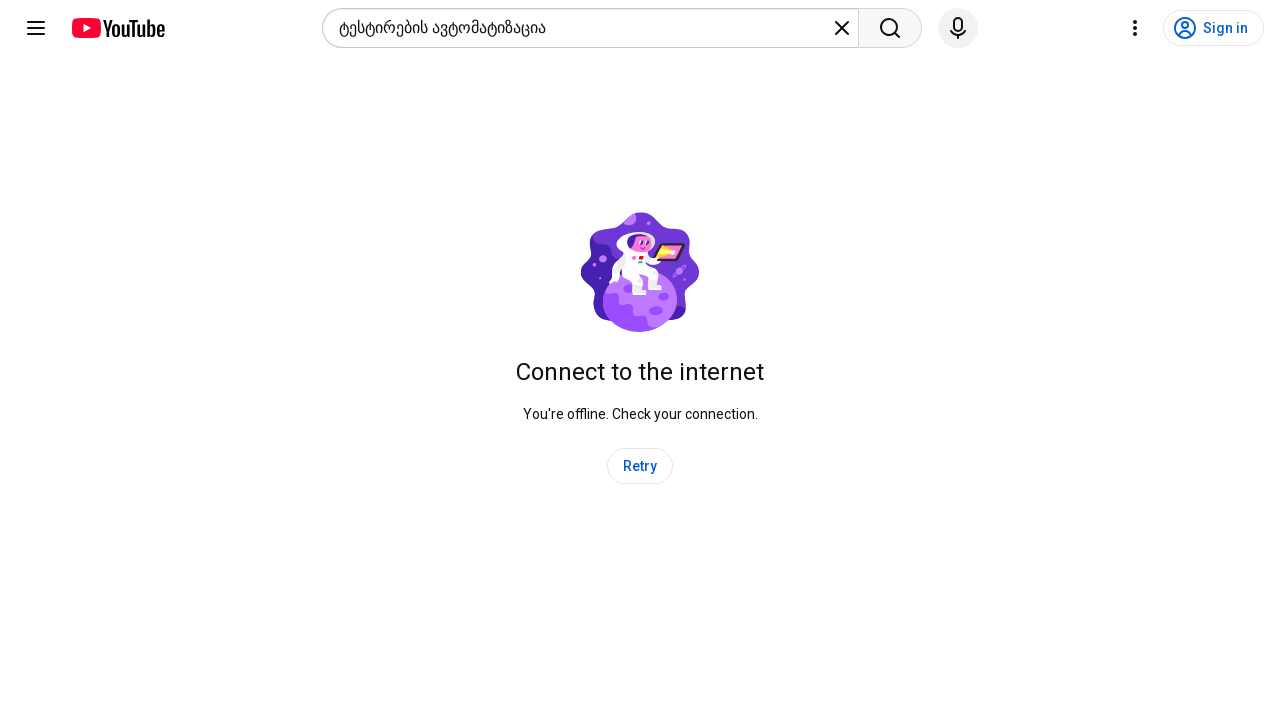